Tests browser navigation functionality by navigating between two websites (Expedia and a test automation practice site), then using back and forward browser buttons to verify navigation history works correctly.

Starting URL: https://www.expedia.com/

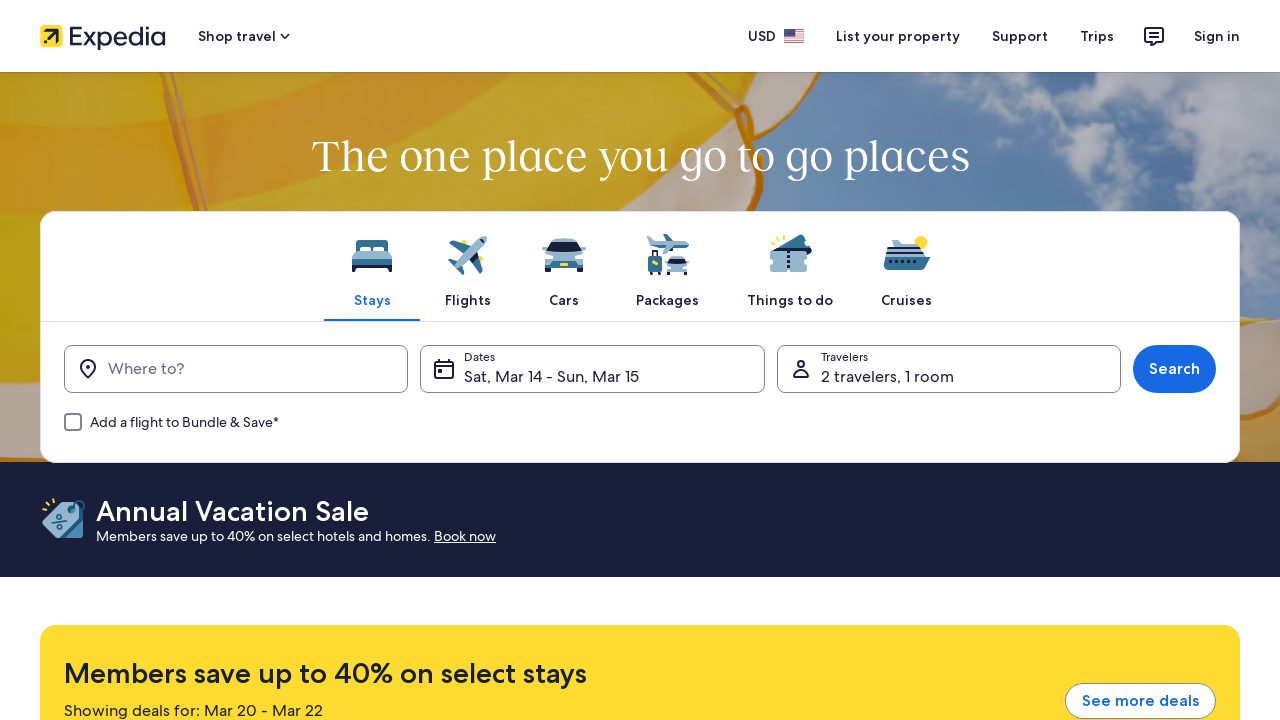

Navigated to test automation practice site
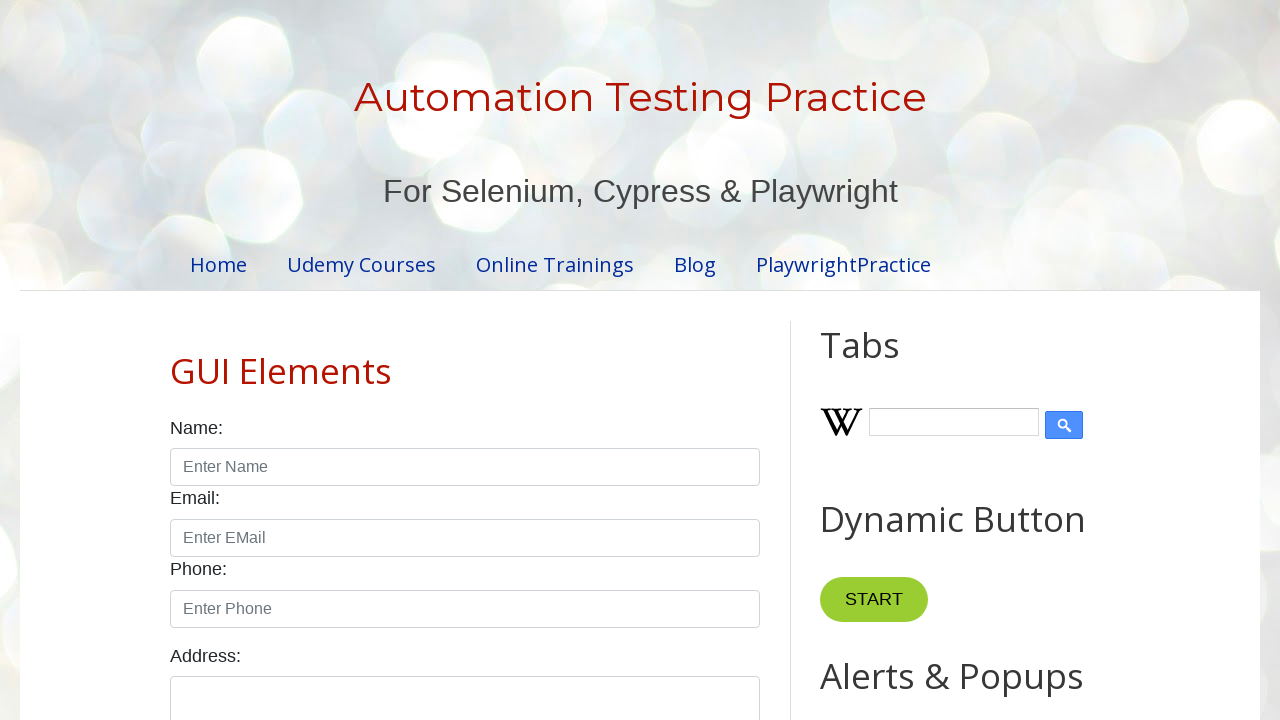

Test automation practice site loaded (domcontentloaded)
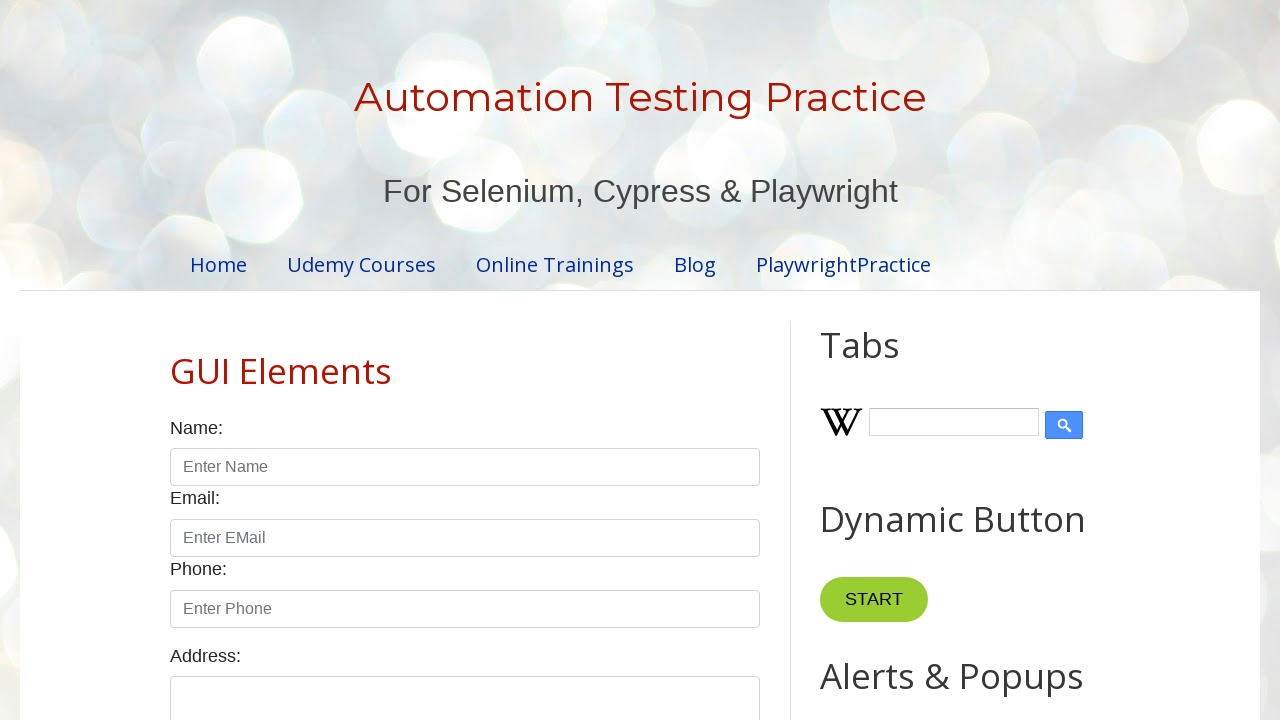

Clicked browser back button to return to Expedia
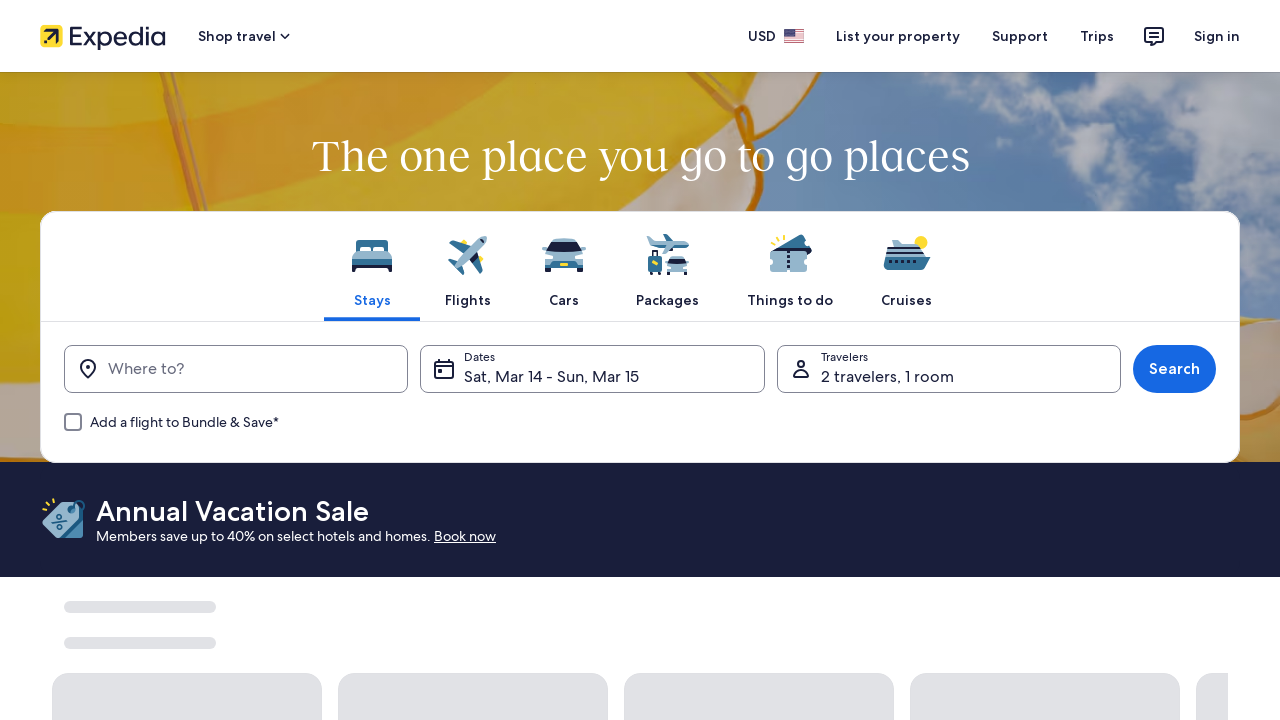

Expedia page loaded (domcontentloaded)
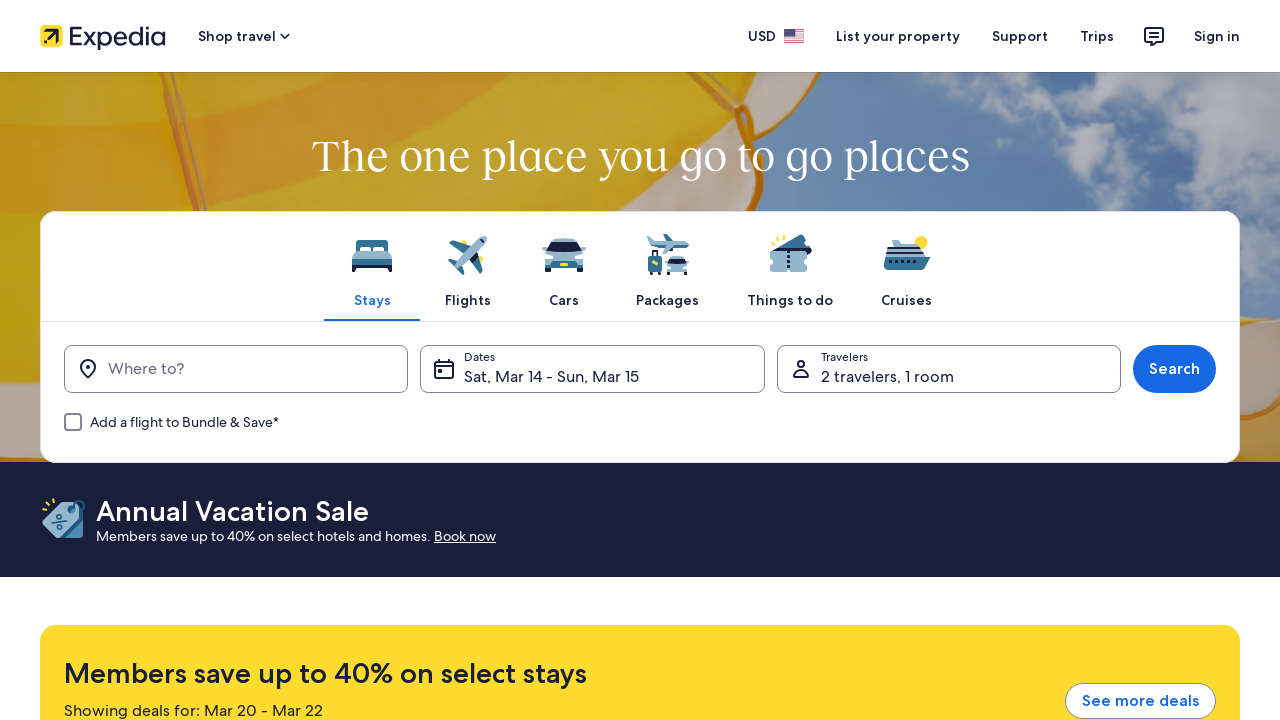

Clicked browser forward button to return to test automation practice site
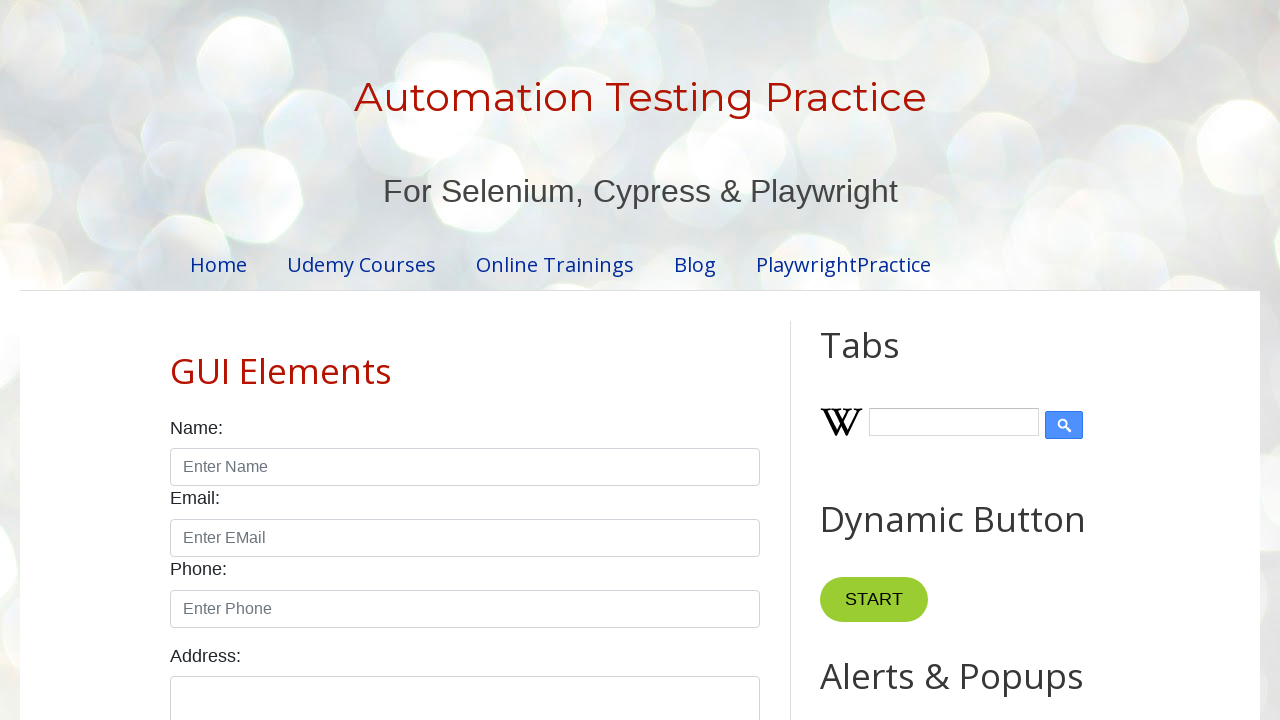

Test automation practice site loaded again (domcontentloaded)
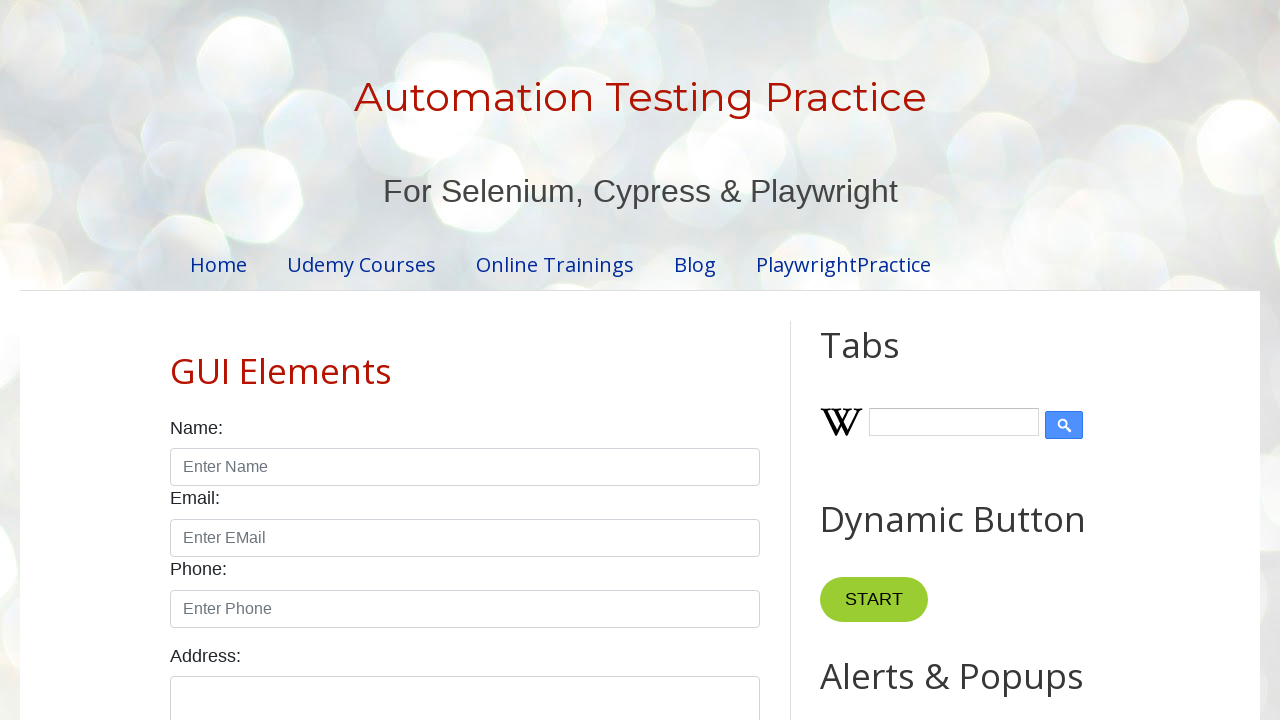

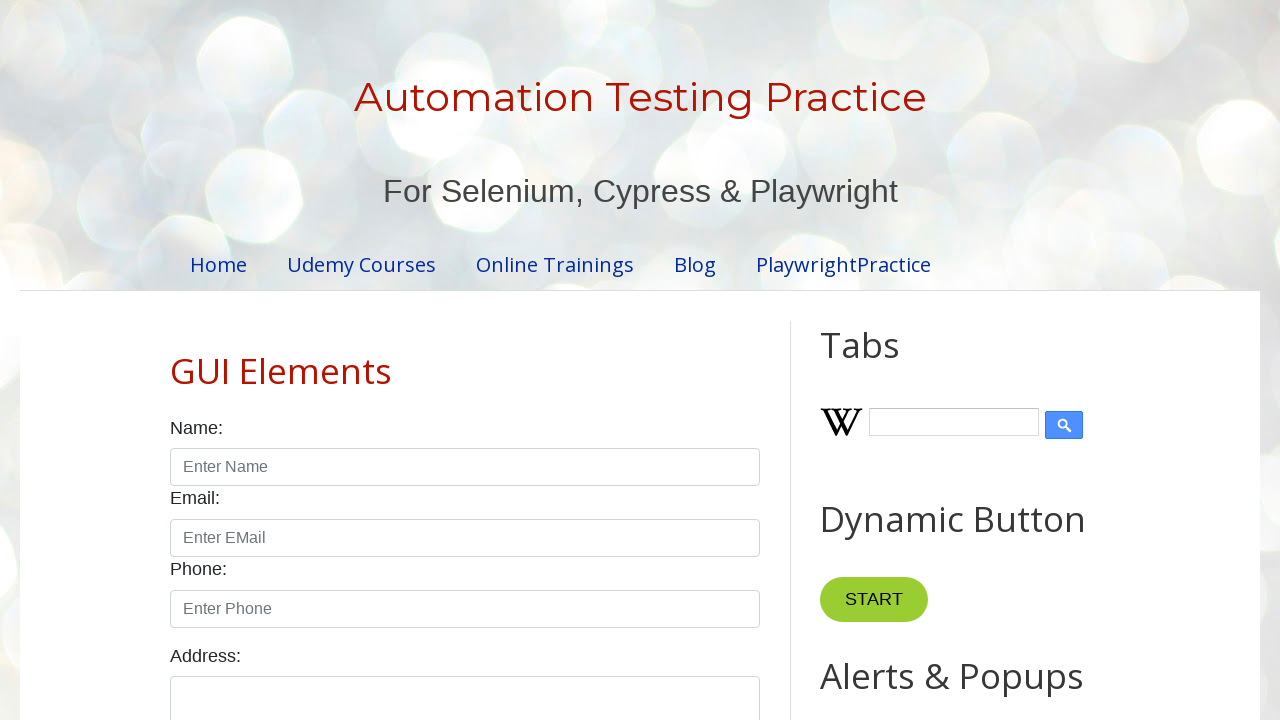